Navigates to a temperature monitoring web app and verifies that a temperature reading element is displayed on the page.

Starting URL: https://psyteam-fc61f.web.app/

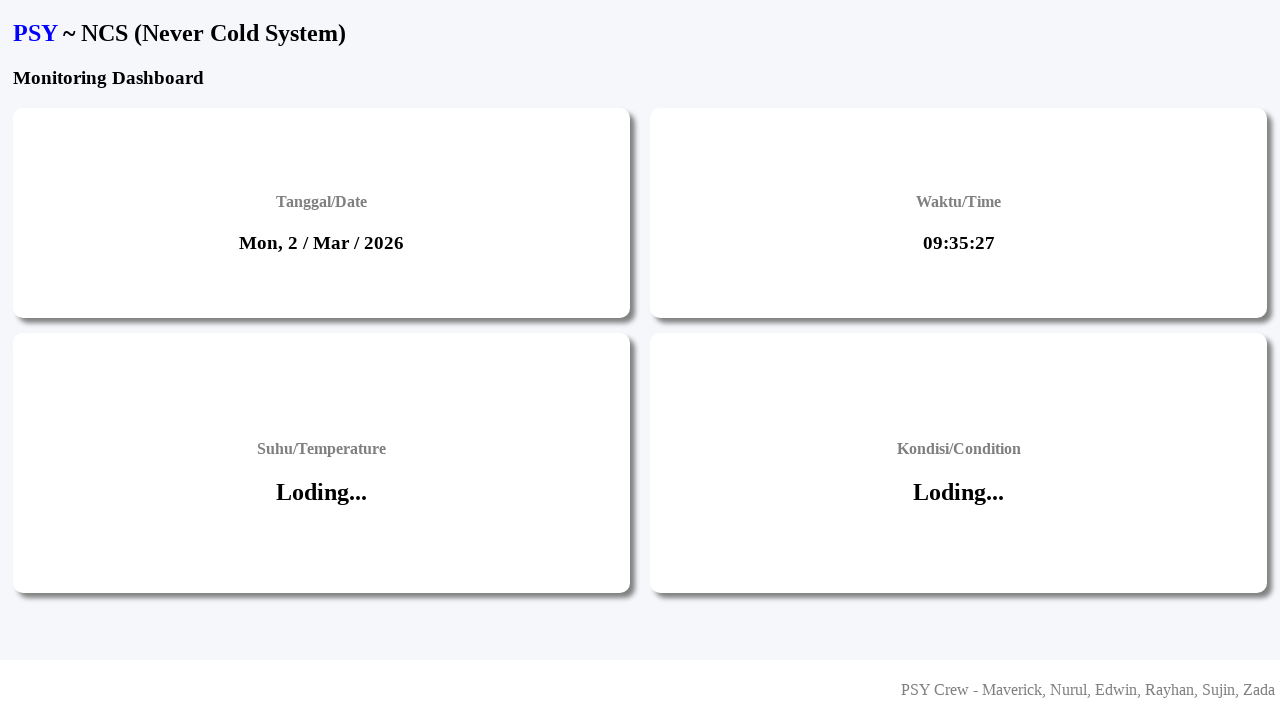

Navigated to temperature monitoring web app
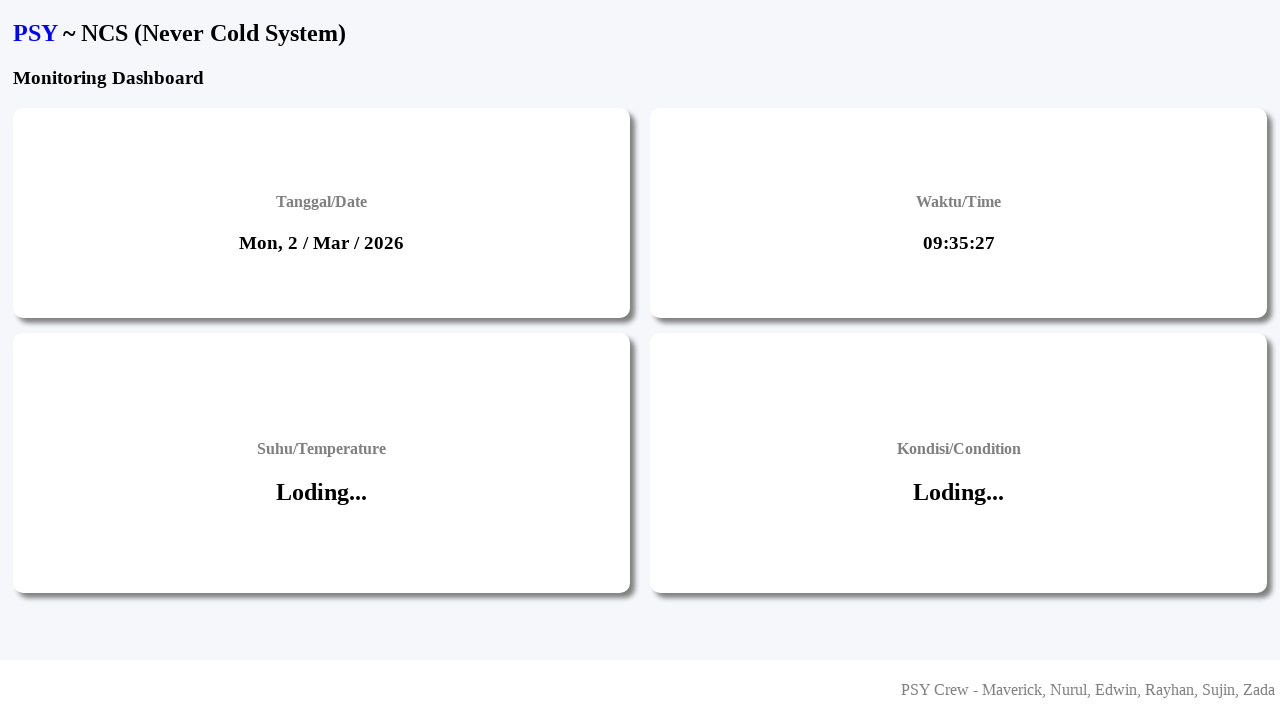

Waited 7 seconds for page to fully load
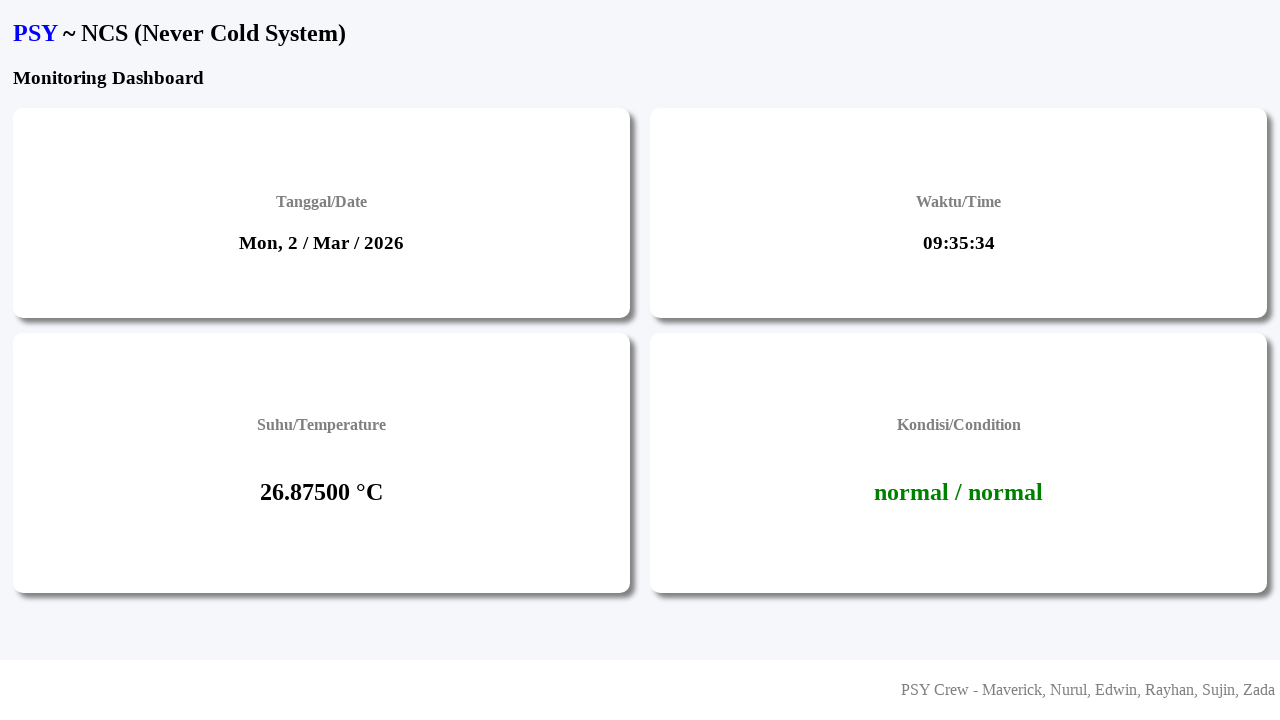

Located temperature reading element
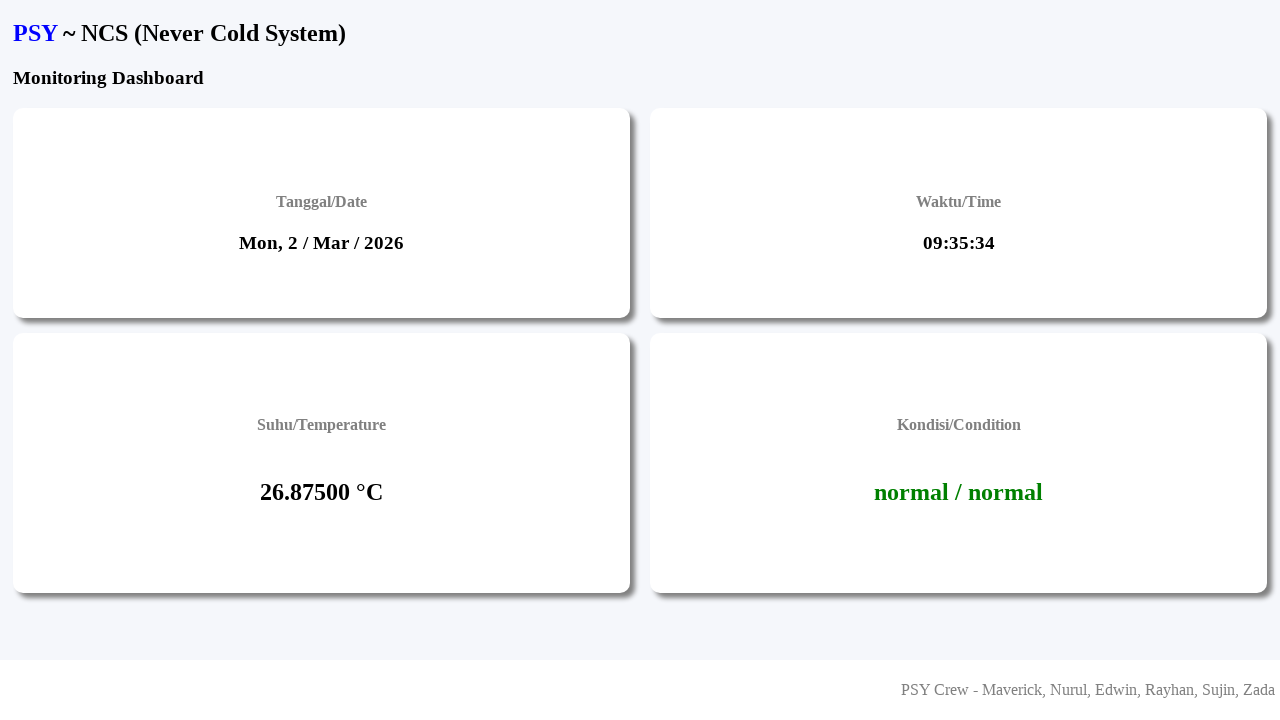

Temperature element is visible on page
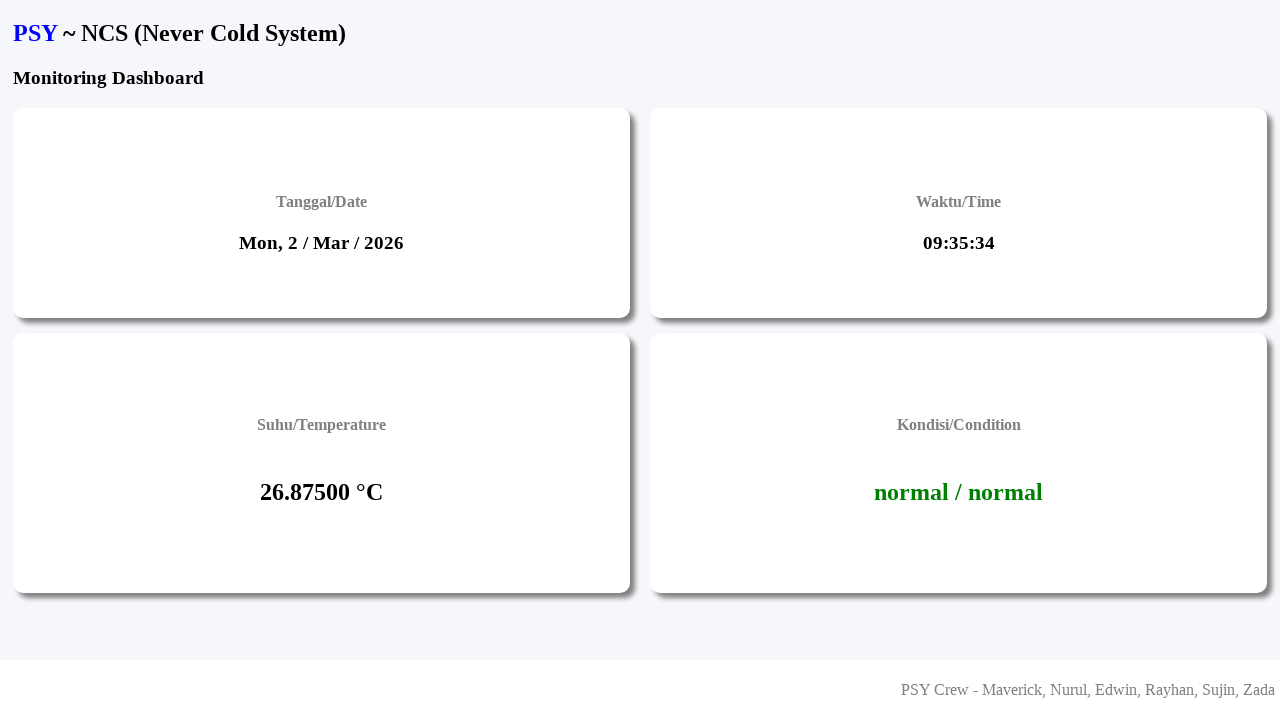

Retrieved temperature text: 
            Suhu/Temperature
            26.87500 °C
          
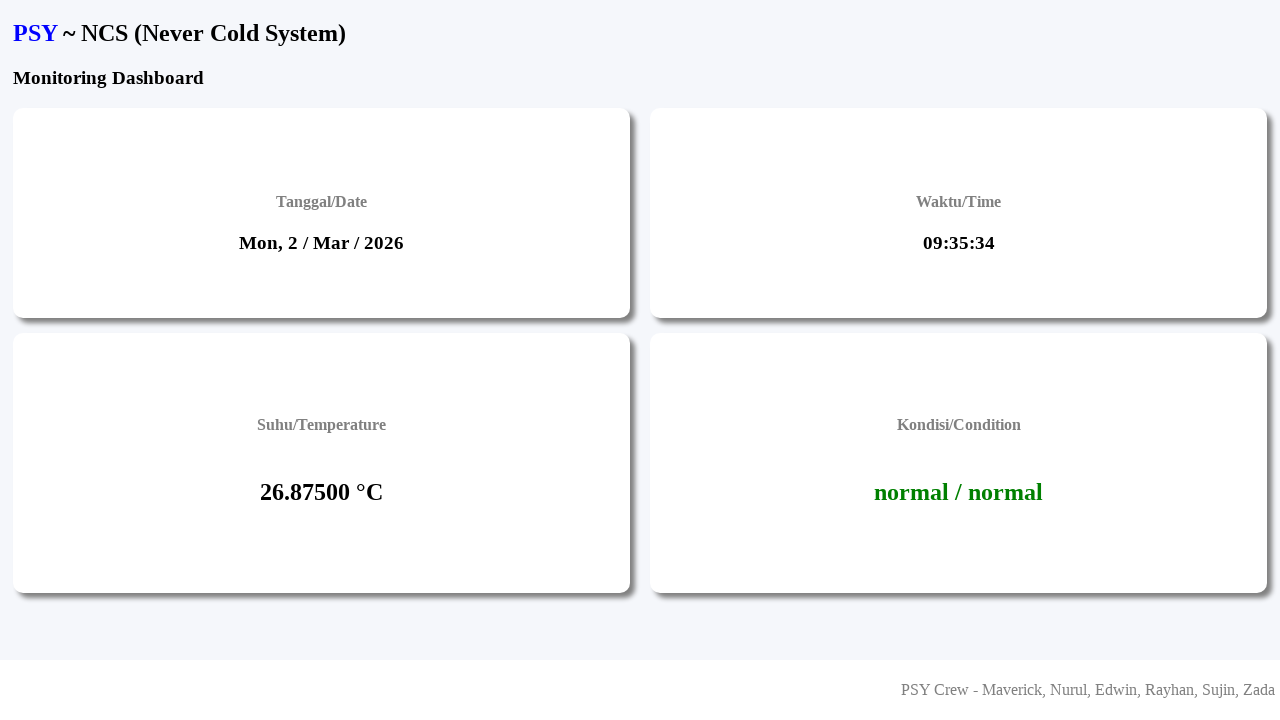

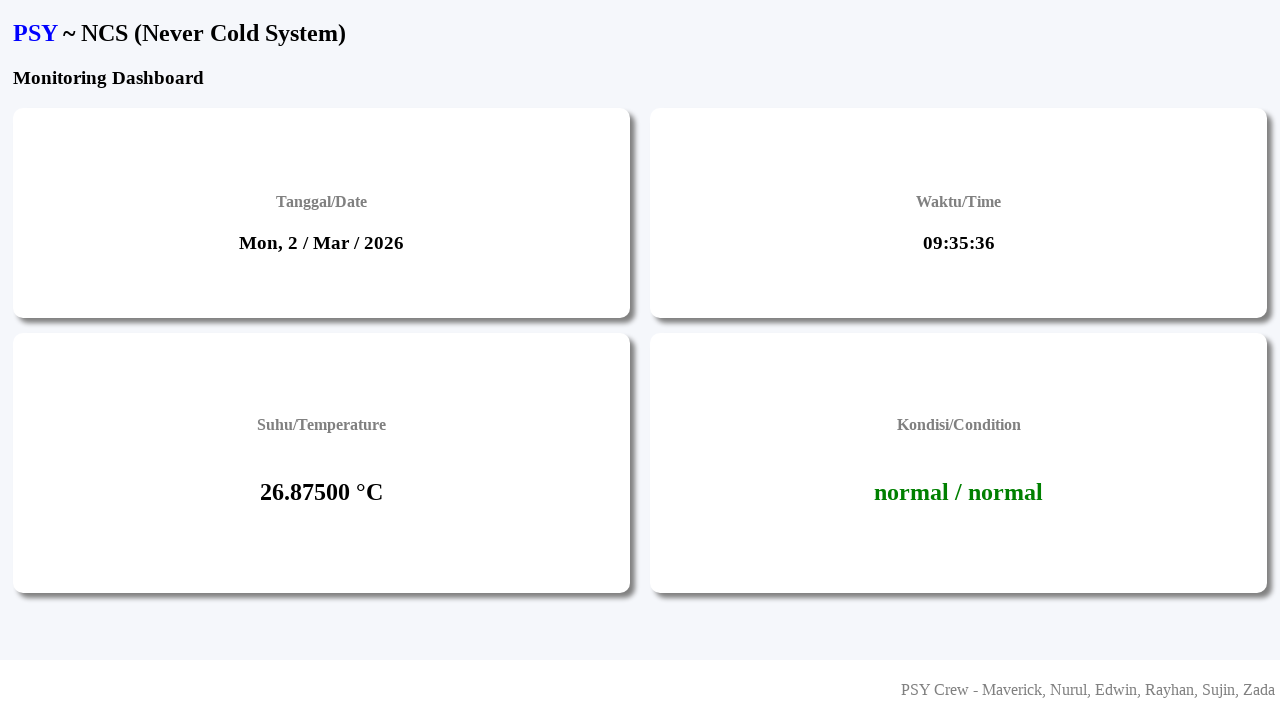